Tests that the Email column in table 1 sorts in ascending order by clicking the column header and verifying the email values are ordered alphabetically.

Starting URL: http://the-internet.herokuapp.com/tables

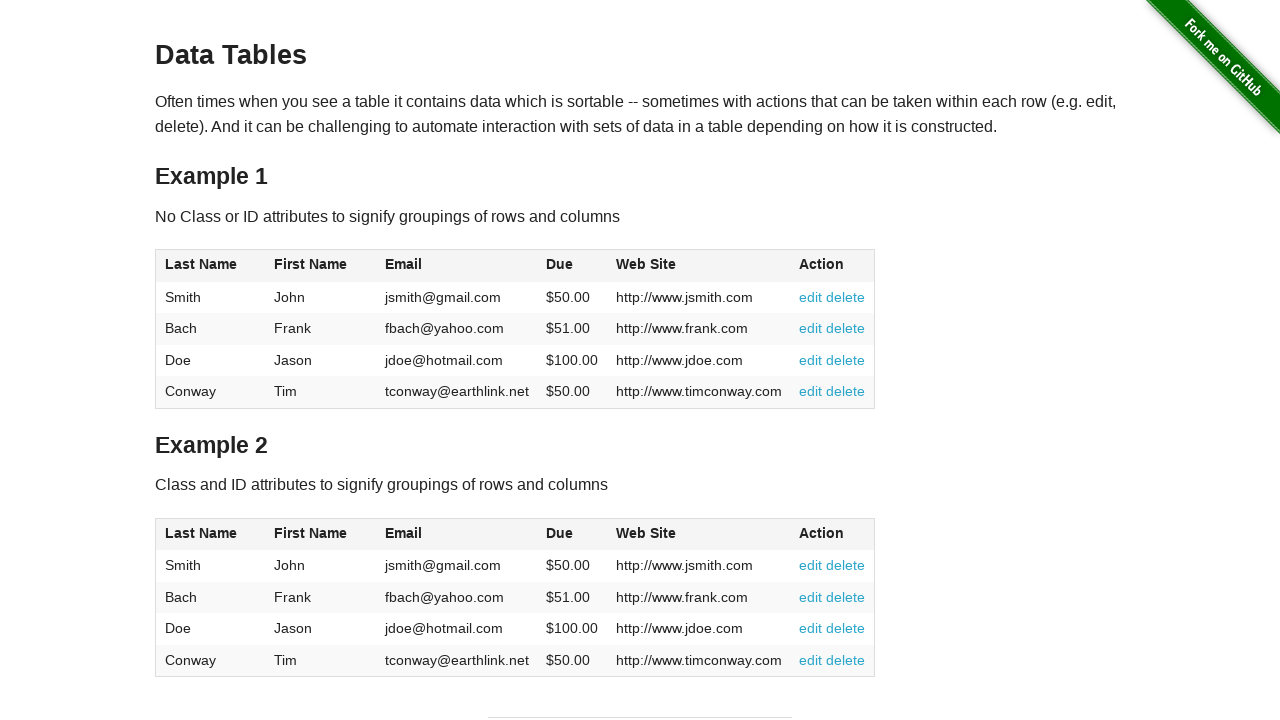

Clicked Email column header in table 1 to sort ascending at (457, 266) on #table1 thead tr th:nth-of-type(3)
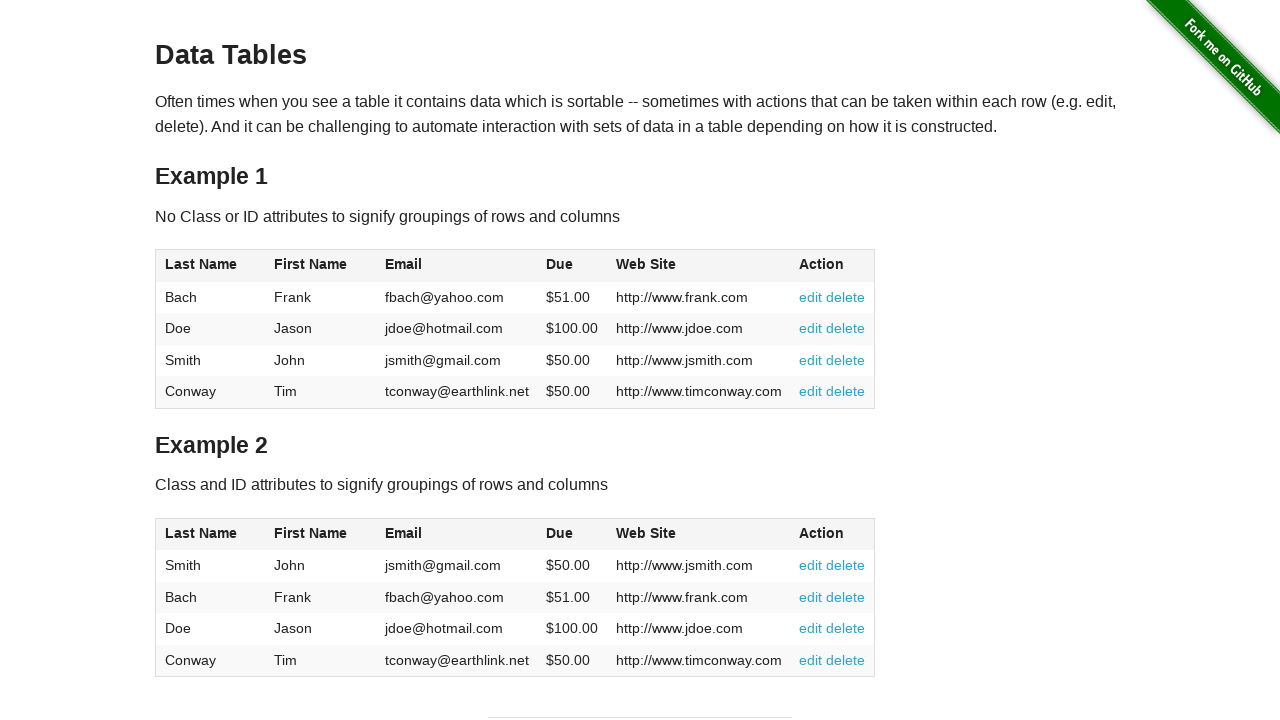

Email column in table 1 is present and sorted
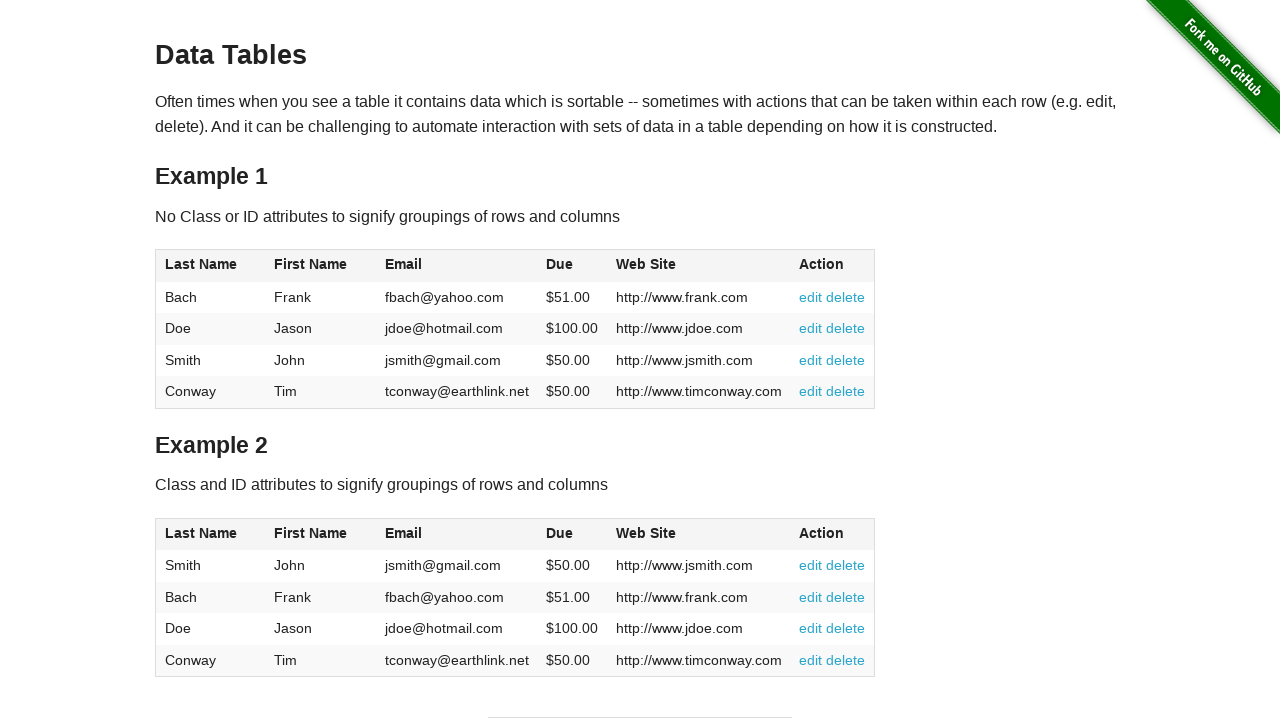

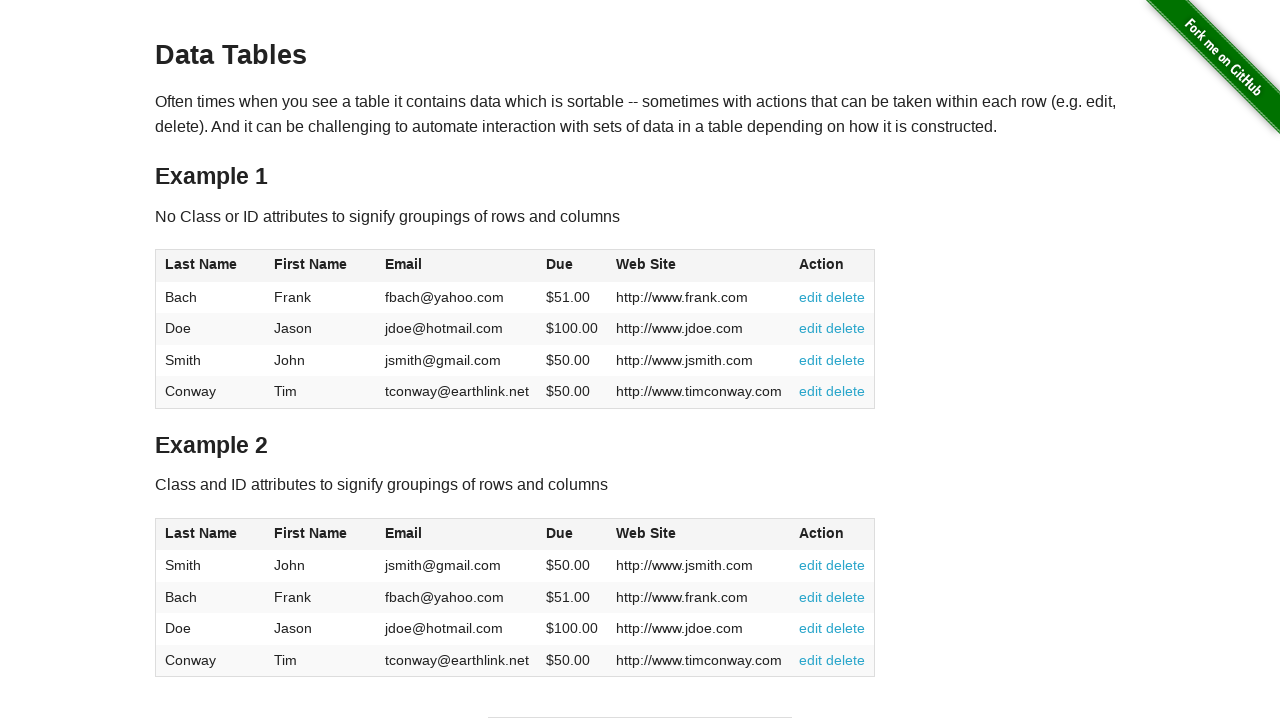